Tests dynamic loading functionality by clicking on Example 1, starting the loading process, and waiting for the hidden element to become visible

Starting URL: http://the-internet.herokuapp.com/dynamic_loading

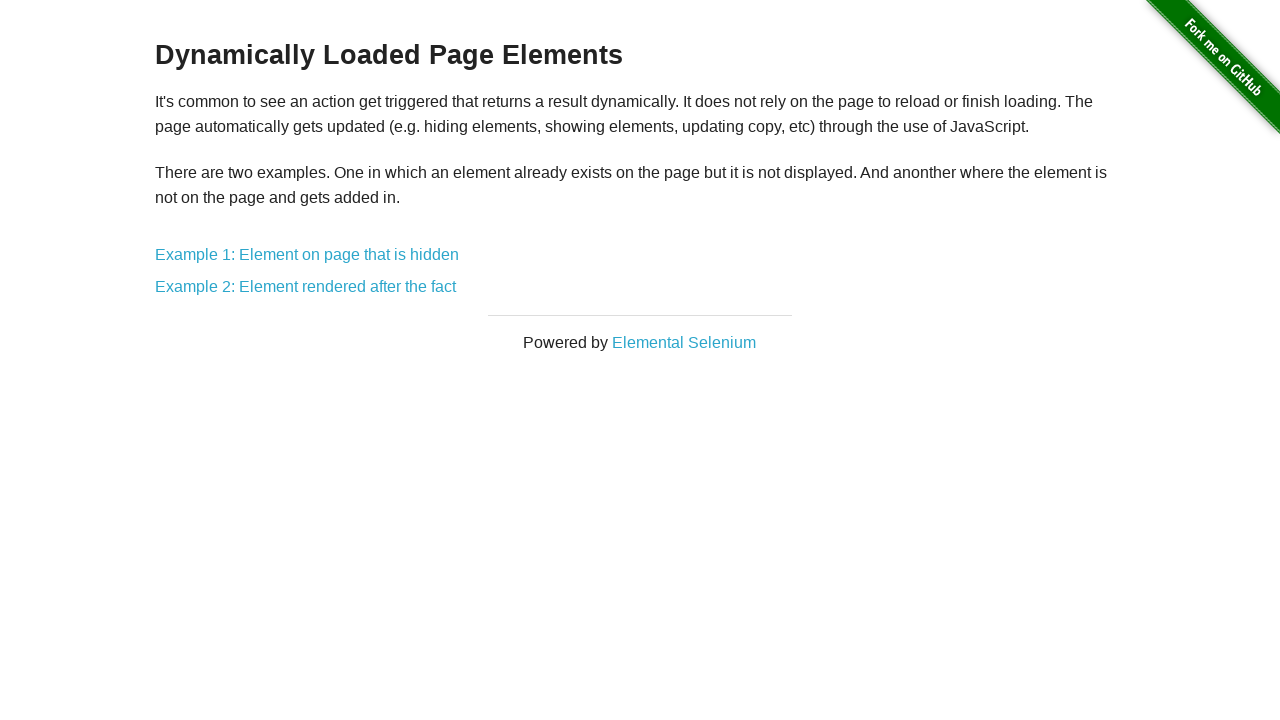

Clicked on Example 1 link at (307, 255) on xpath=//a[contains(text(),'Example 1')]
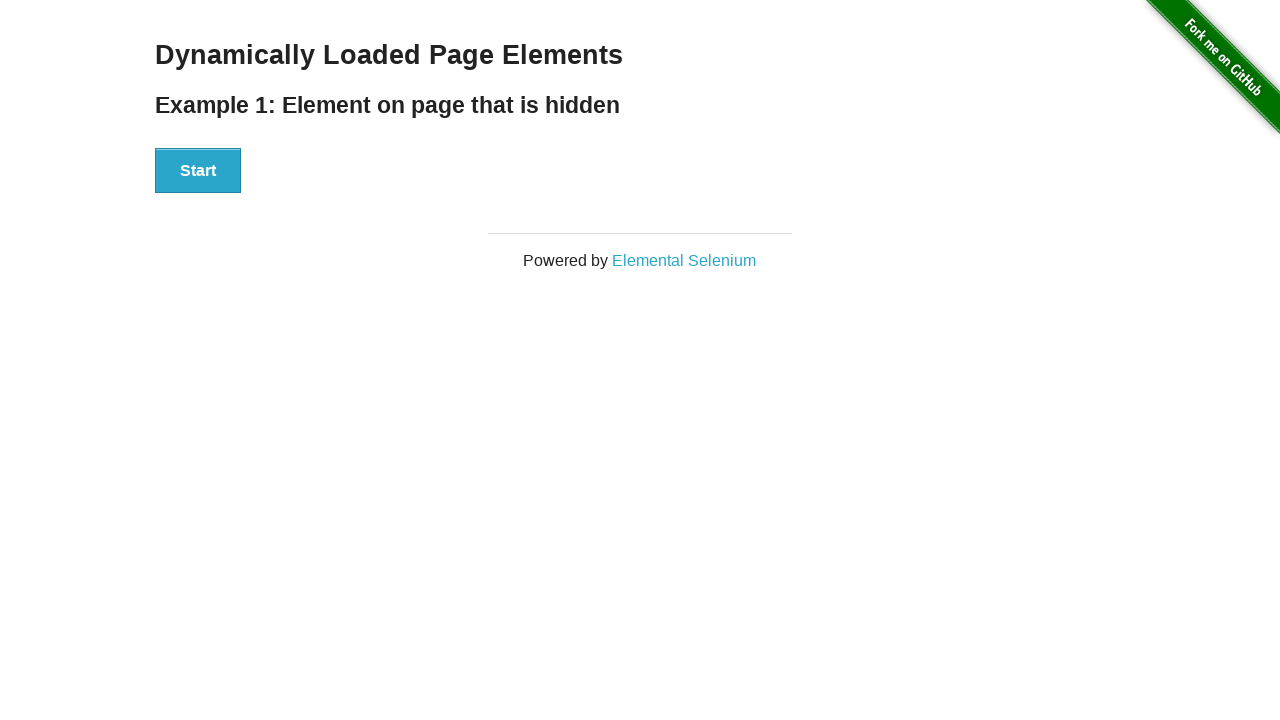

Clicked the Start button to trigger dynamic loading at (198, 171) on xpath=//div[@id='start']/button
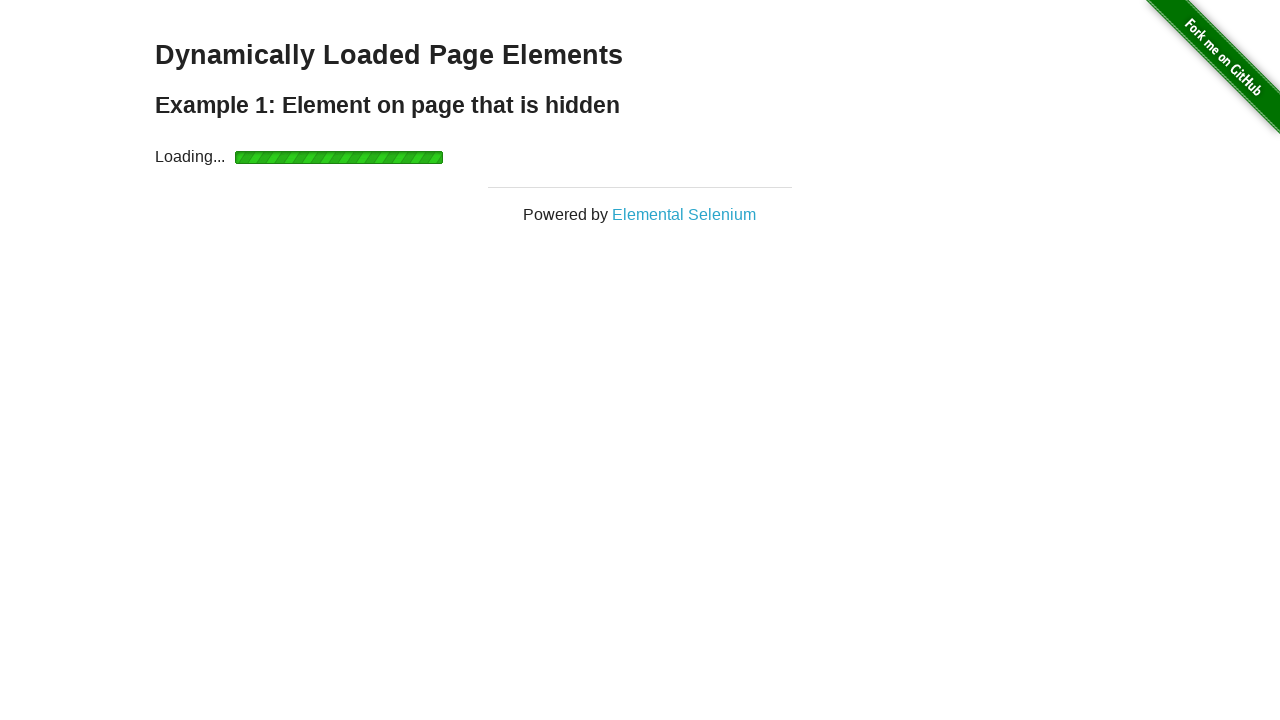

Waited for dynamically loaded content to appear
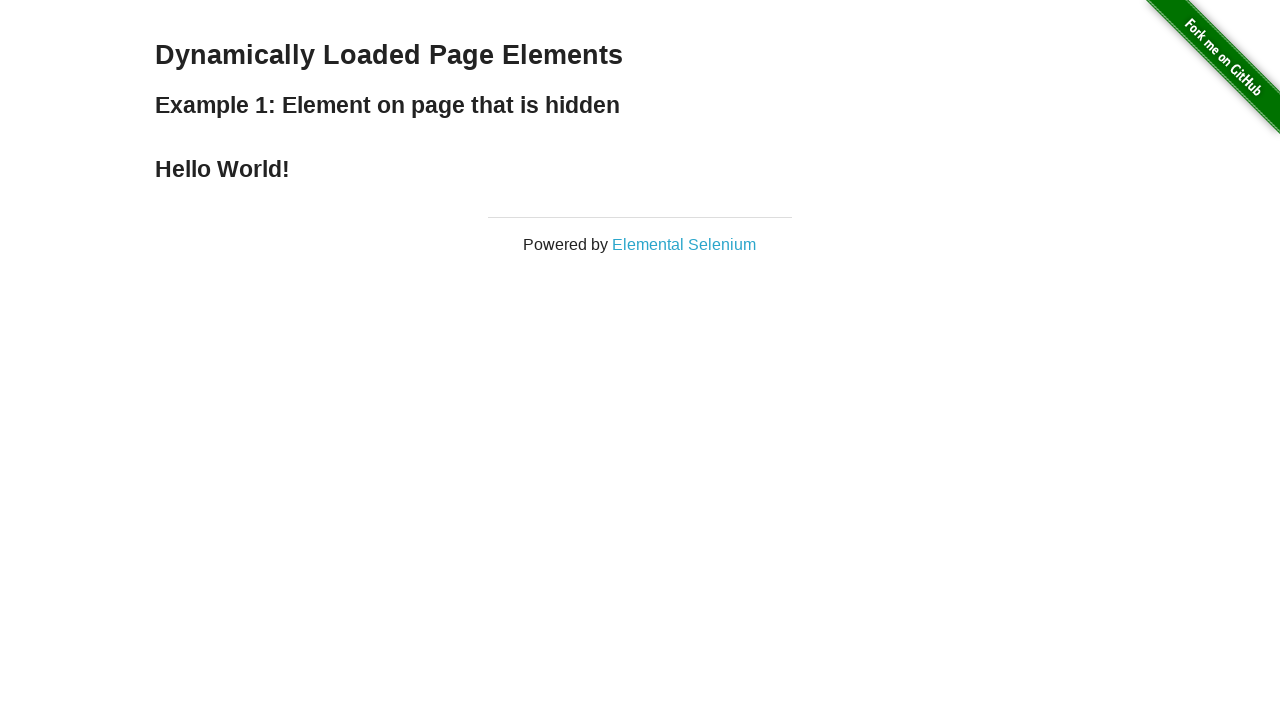

Retrieved loaded element text: Hello World!
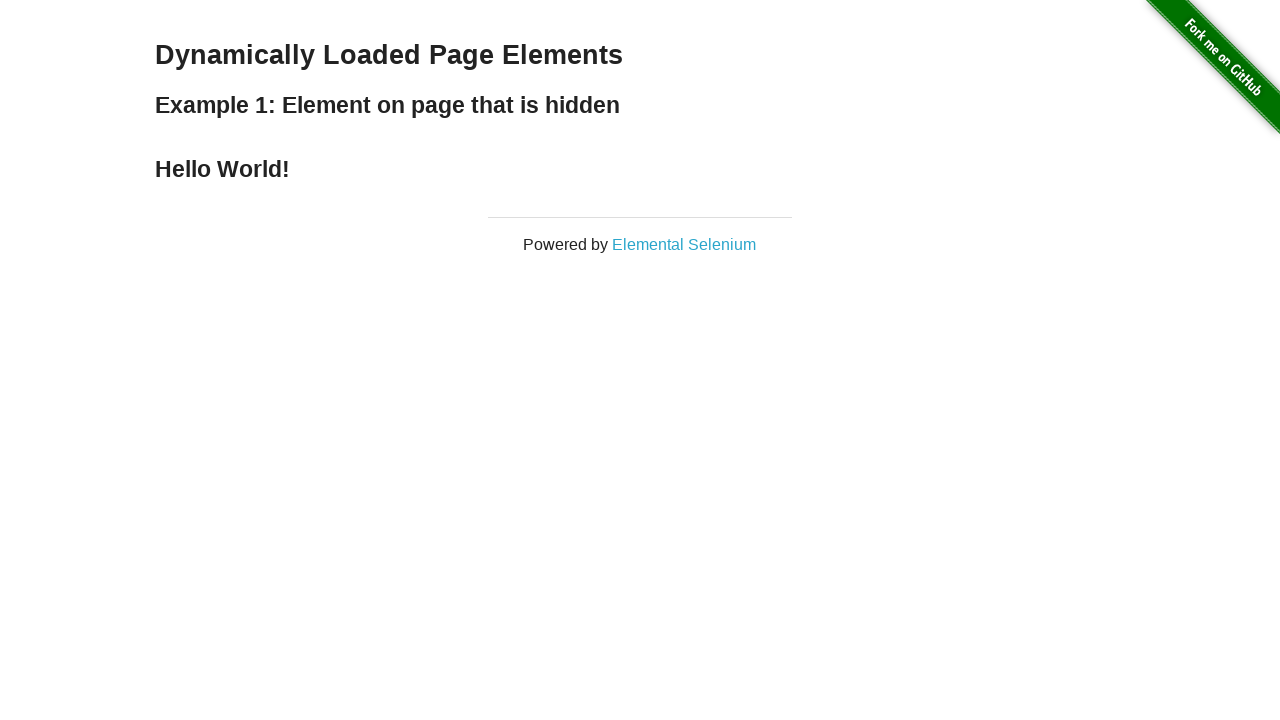

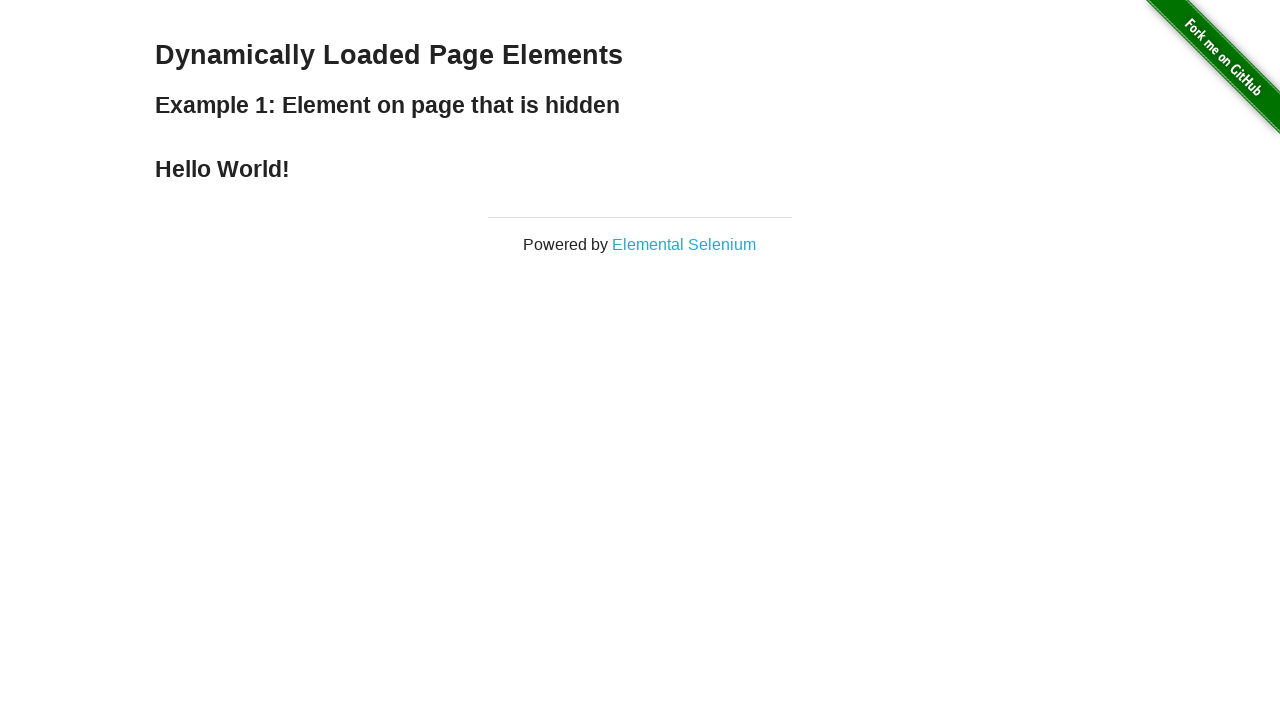